Tests dynamic loading behavior by clicking a start button, verifying the loading indicator appears, and confirming the "Hello World!" text displays after loading completes.

Starting URL: https://automationfc.github.io/dynamic-loading/

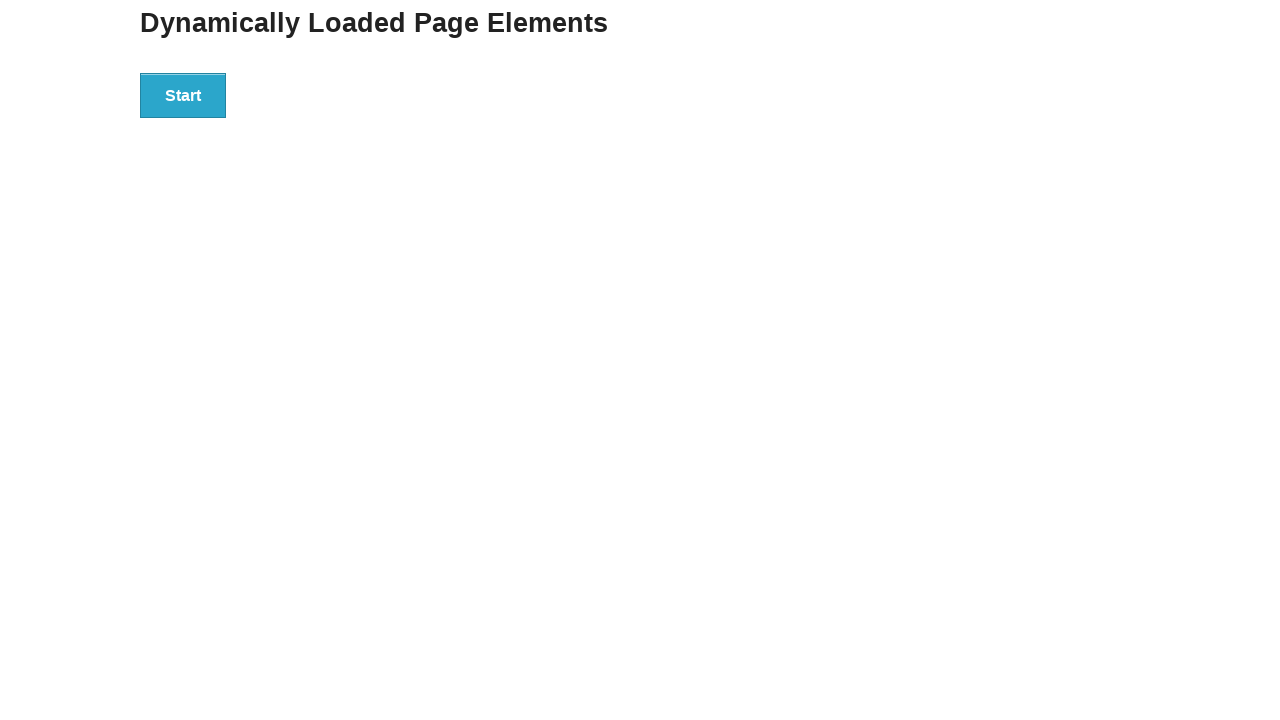

Navigated to dynamic loading test page
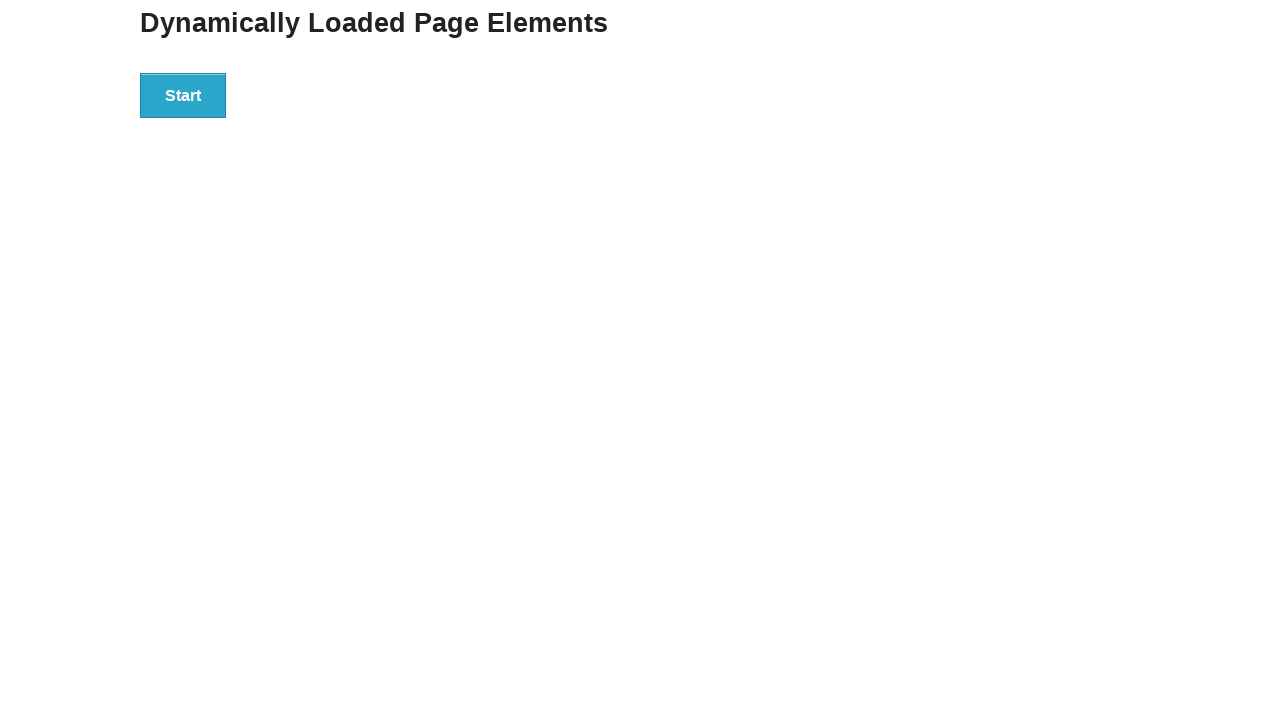

Clicked the start button to initiate dynamic loading at (183, 95) on div#start > button
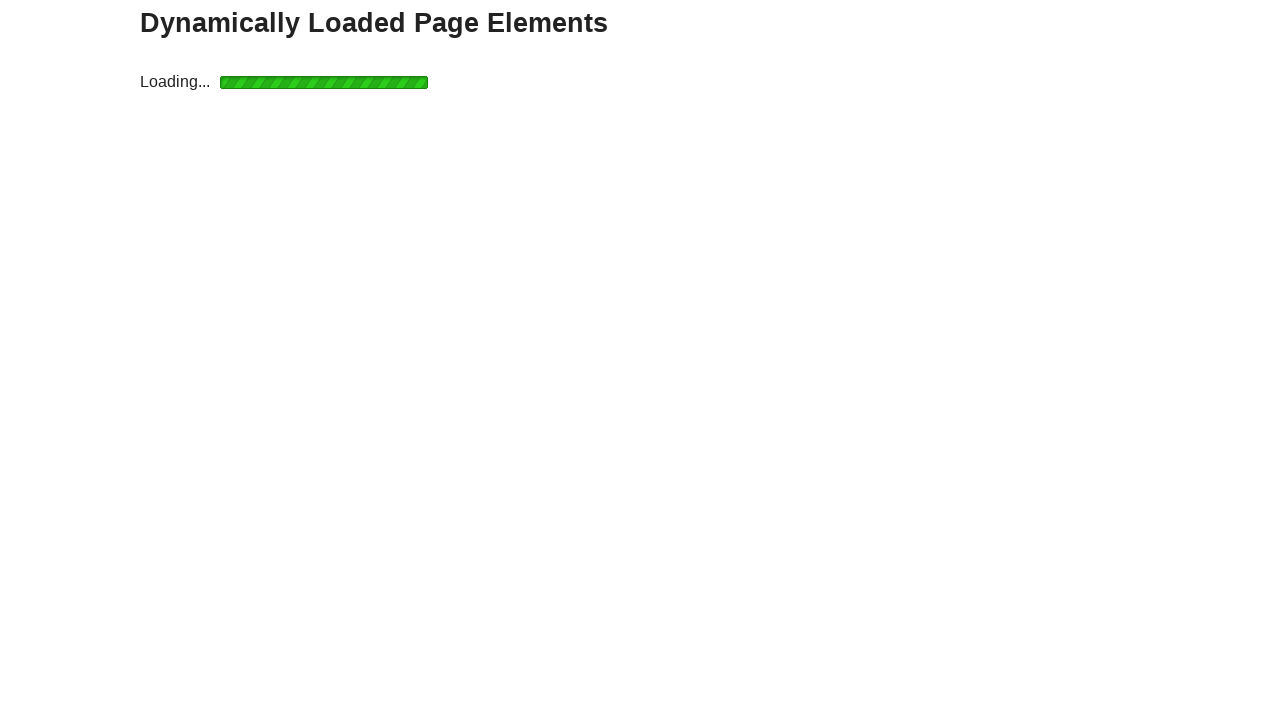

Loading indicator appeared and is visible
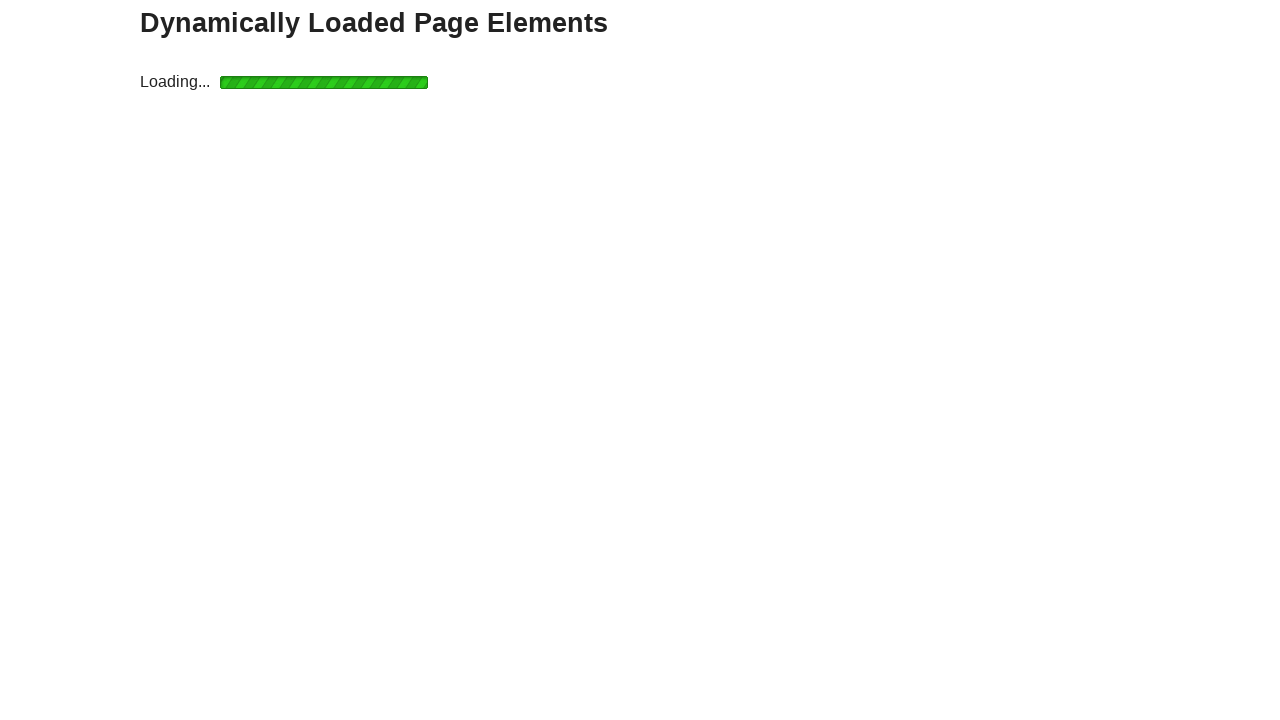

Finish element with heading loaded after loading completed
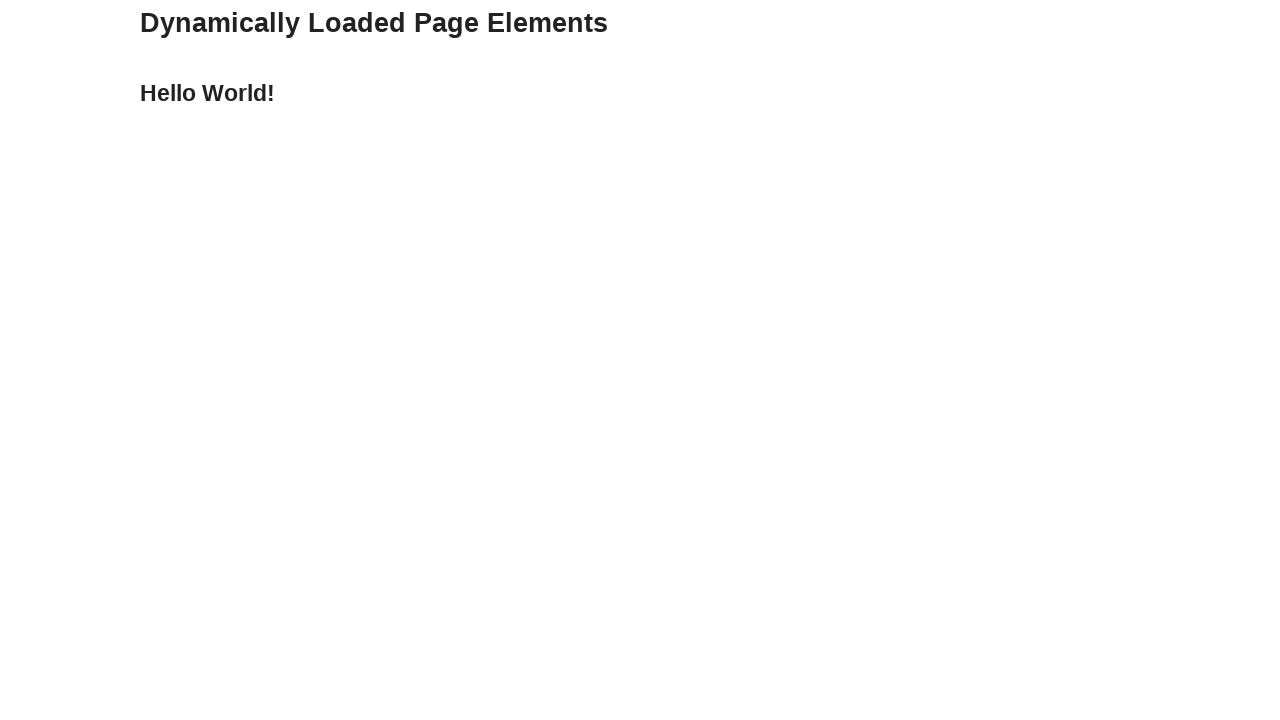

Verified 'Hello World!' text is displayed correctly
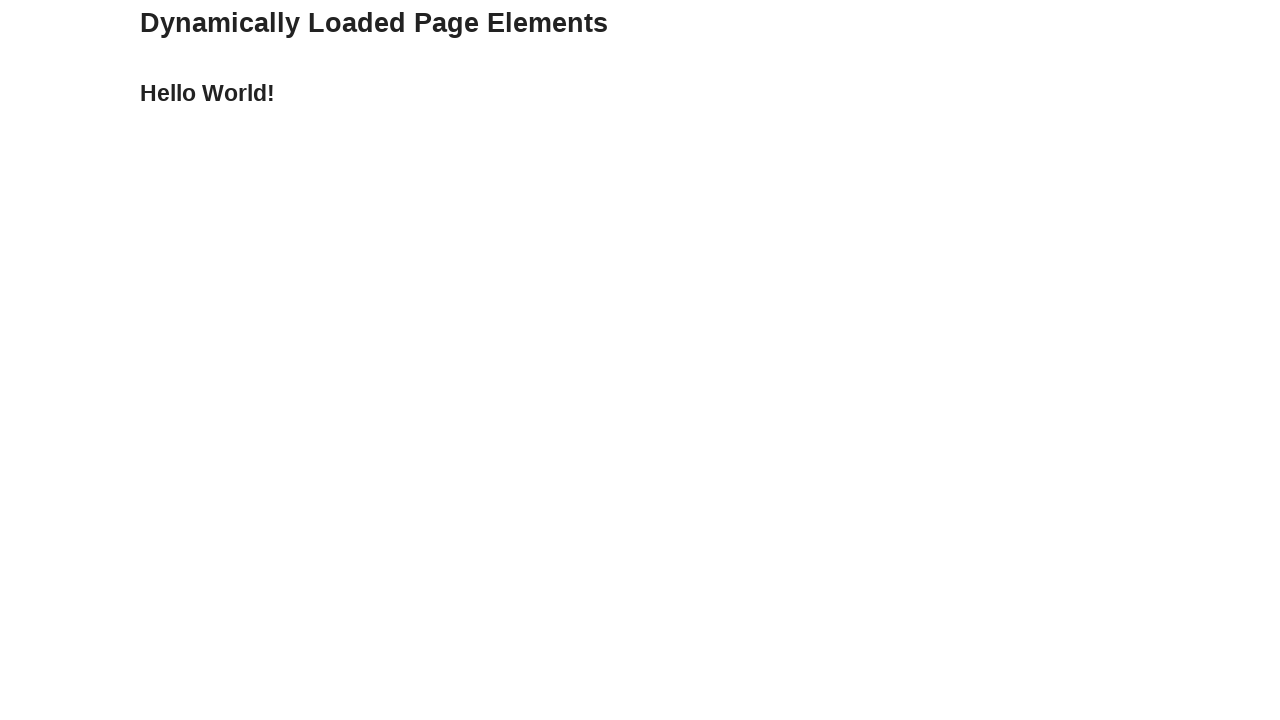

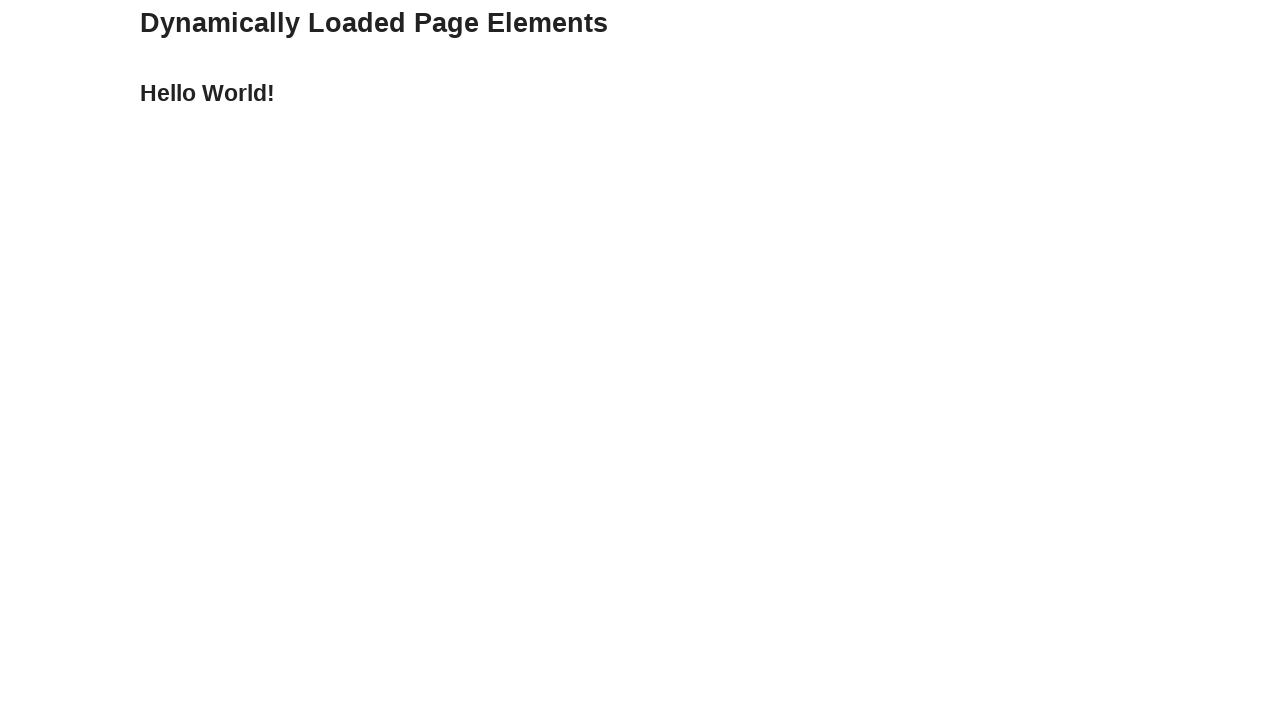